Tests auto-suggestive dropdown functionality by typing a partial search term, waiting for suggestions to appear, and selecting a matching option from the dropdown list.

Starting URL: https://rahulshettyacademy.com/dropdownsPractise/

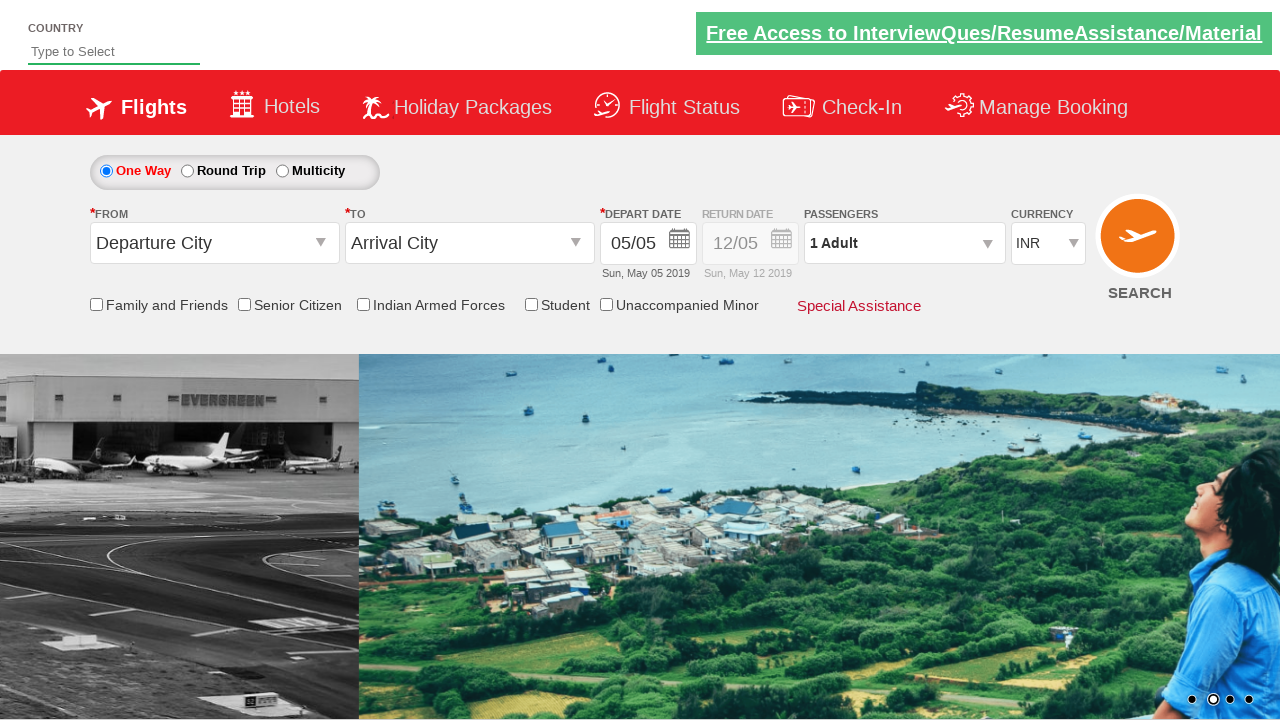

Filled autosuggest input field with 'ind' on #autosuggest
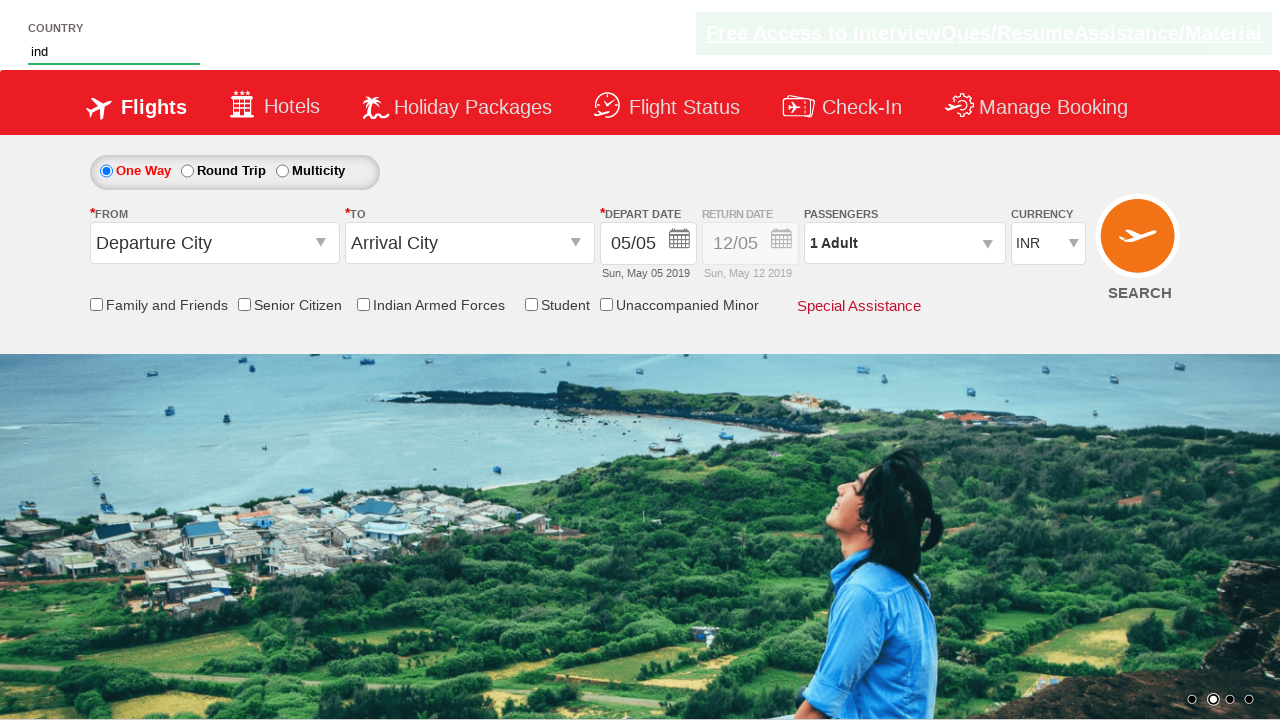

Autocomplete suggestions appeared
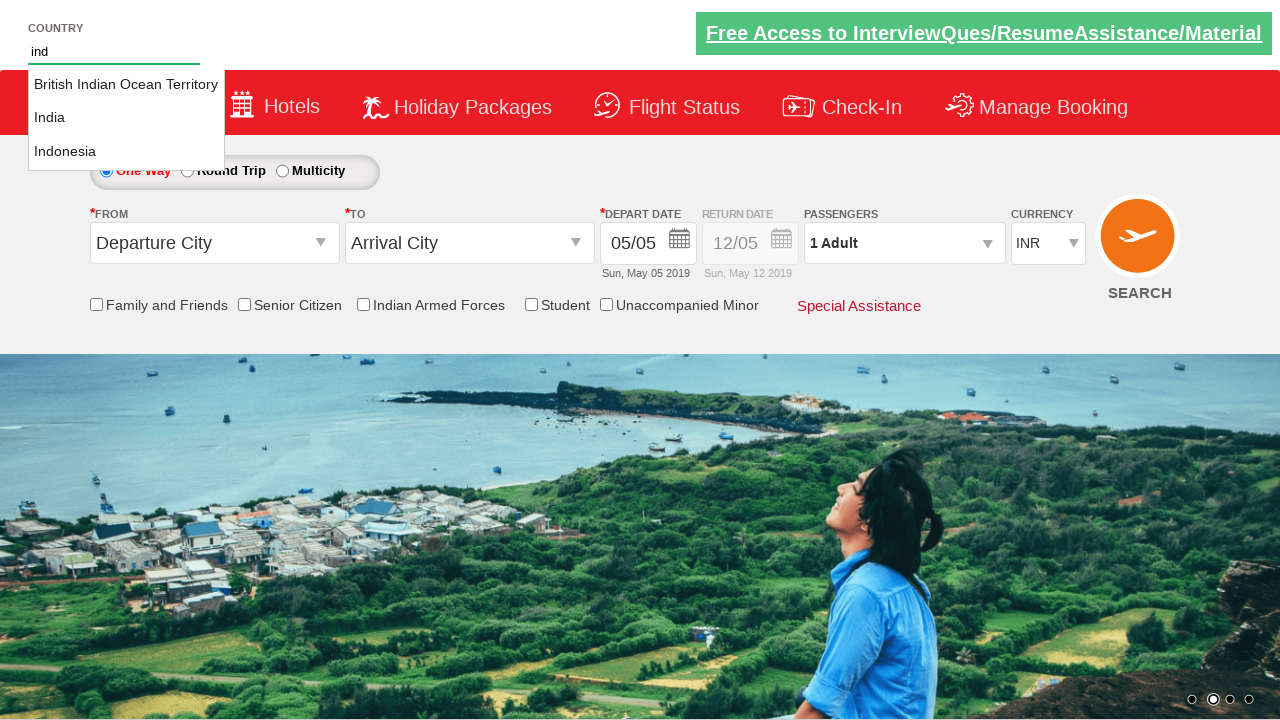

Retrieved all suggestion options from dropdown
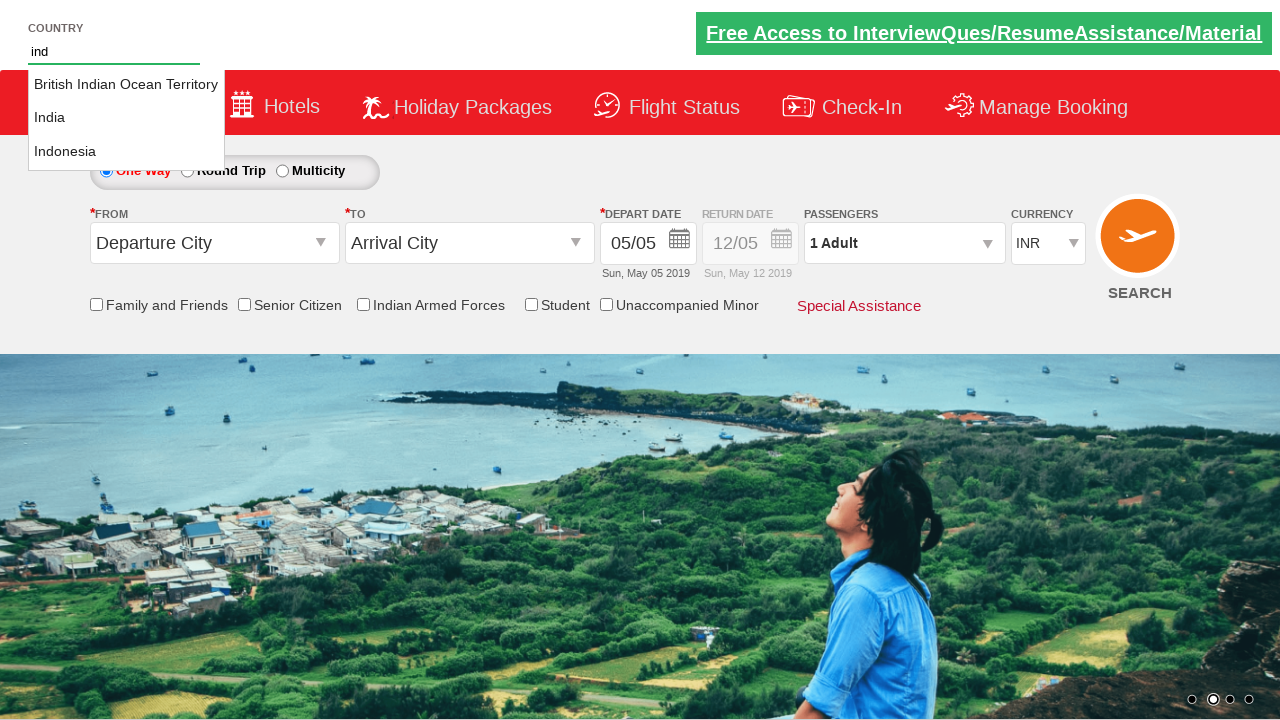

Selected 'India' from autocomplete suggestions at (126, 118) on li.ui-menu-item a >> nth=1
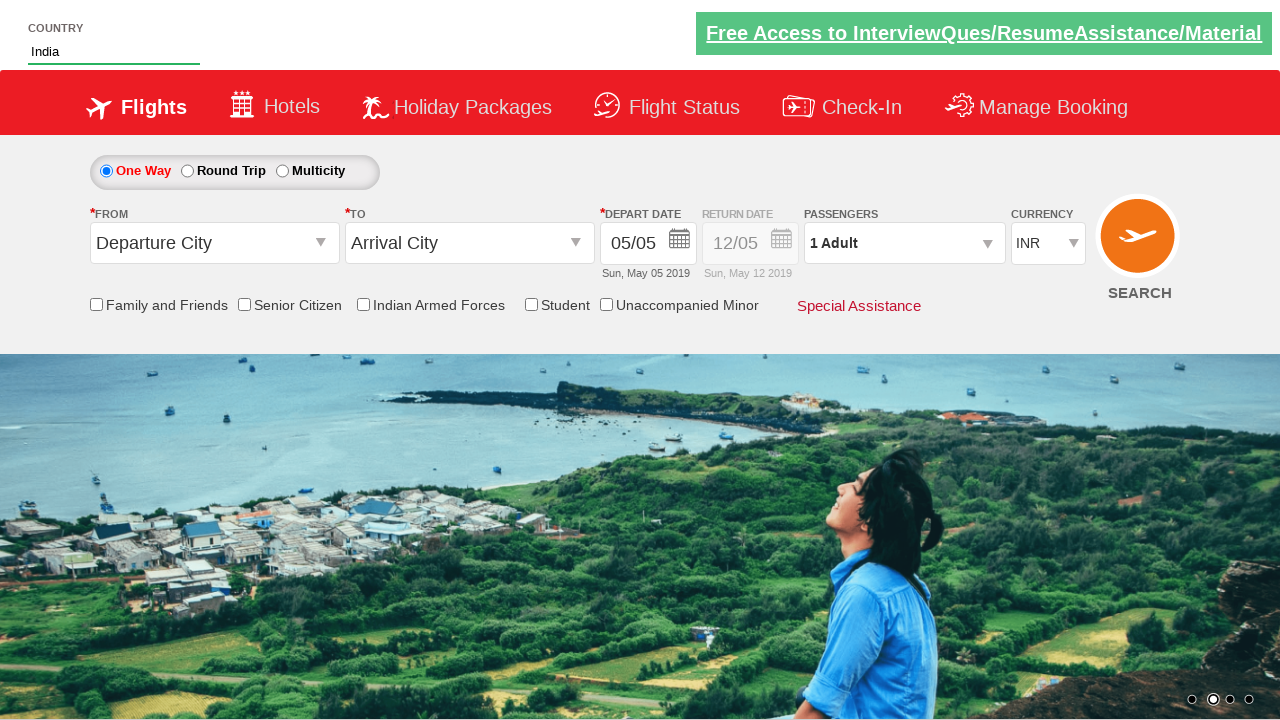

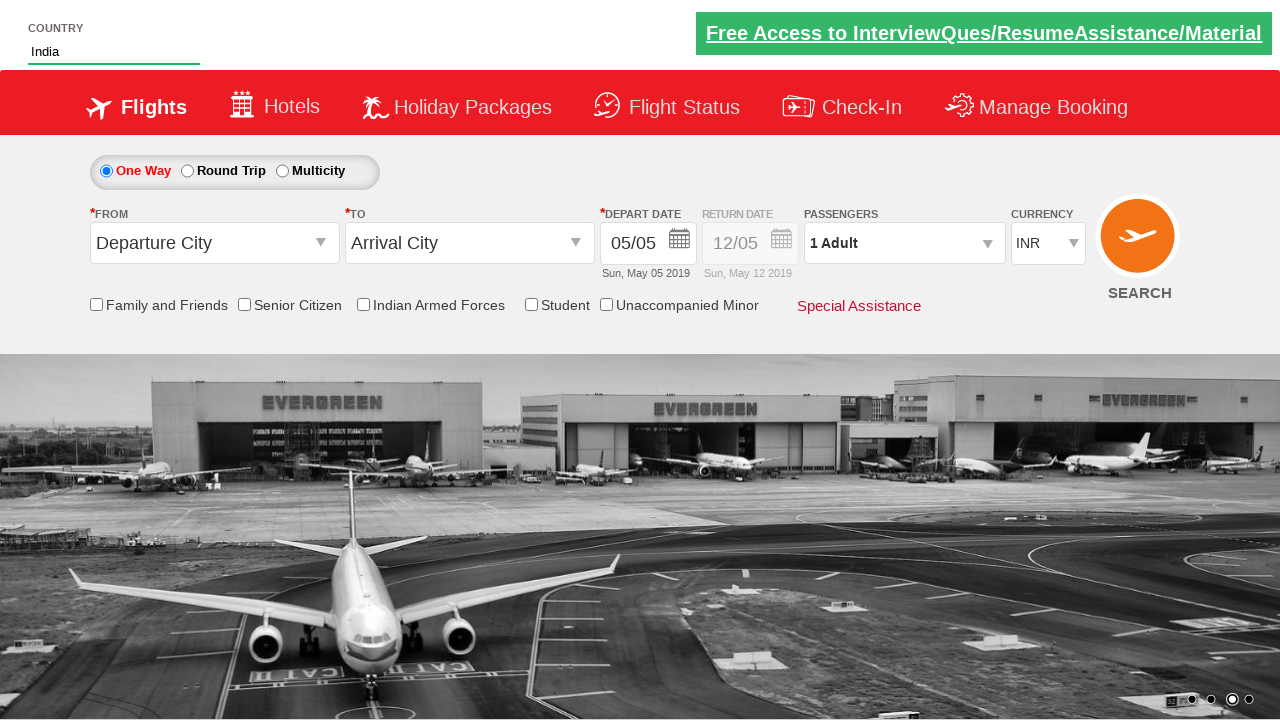